Navigates to login page, verifies the URL contains /login route, and checks that email and password input fields have correct type attributes

Starting URL: https://vue-demo.daniel-avellaneda.com

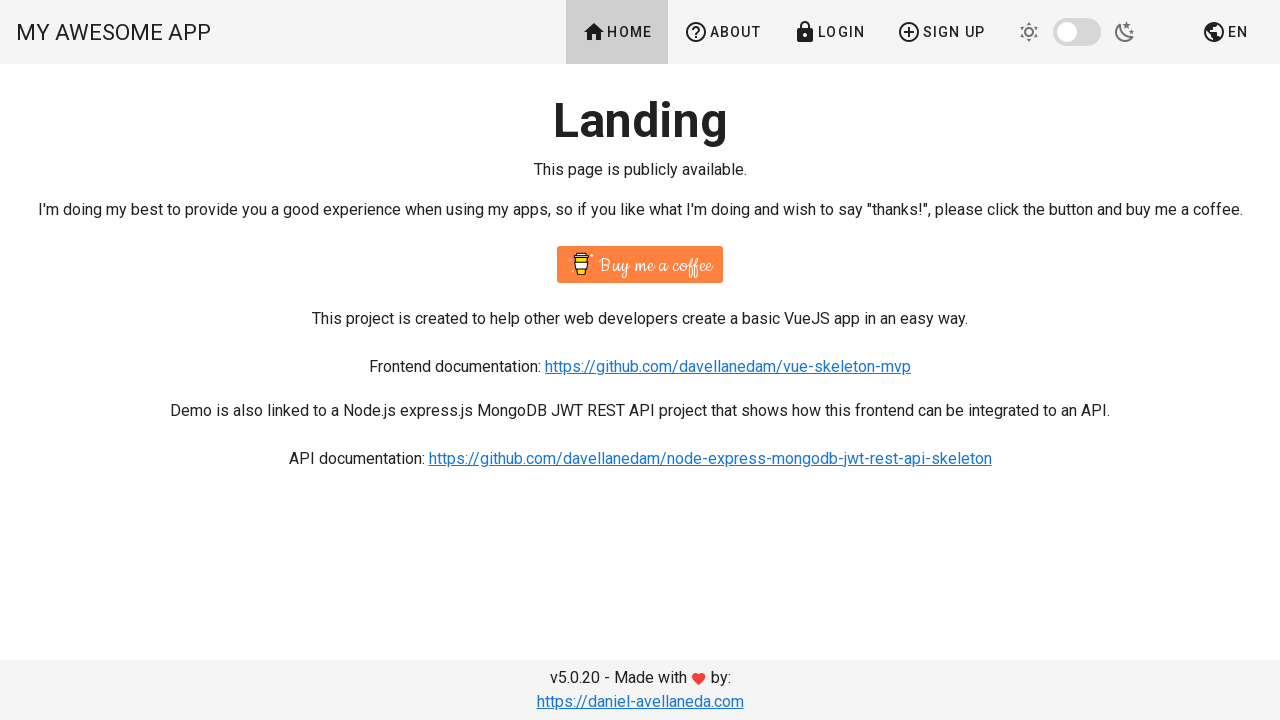

Clicked on login link at (829, 32) on xpath=//a[3]
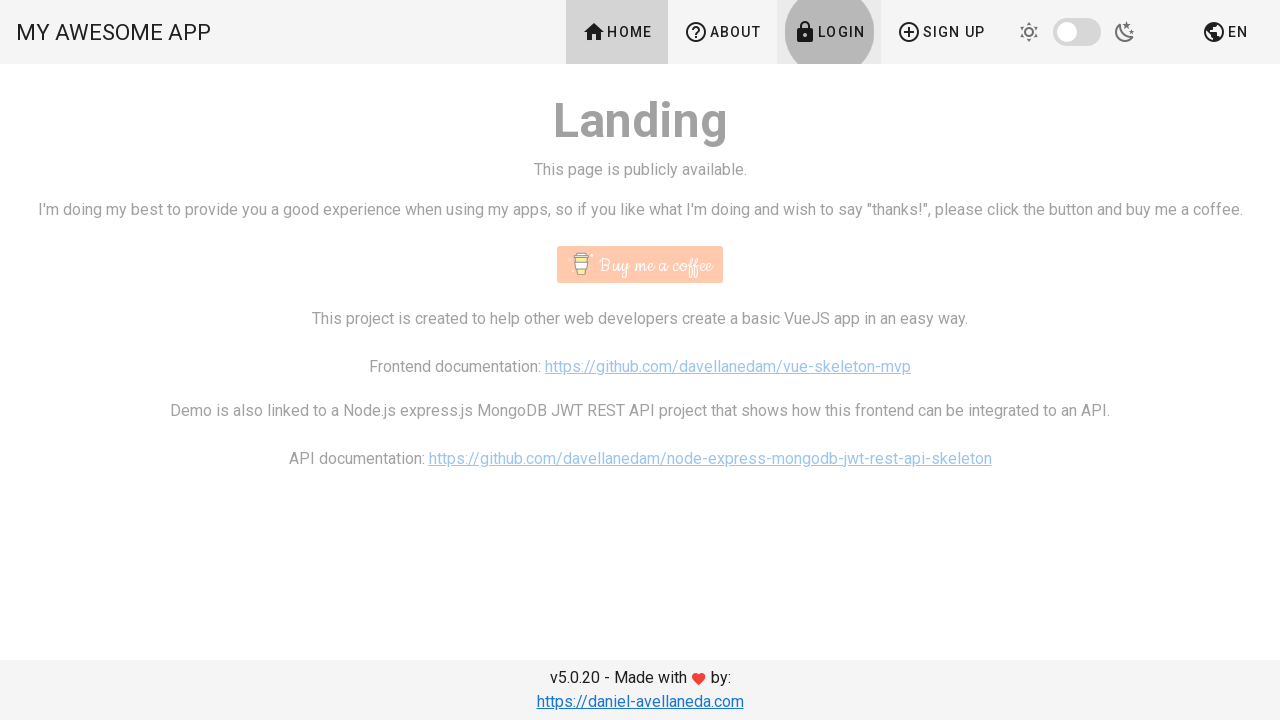

Navigated to login page and URL verified to contain /login route
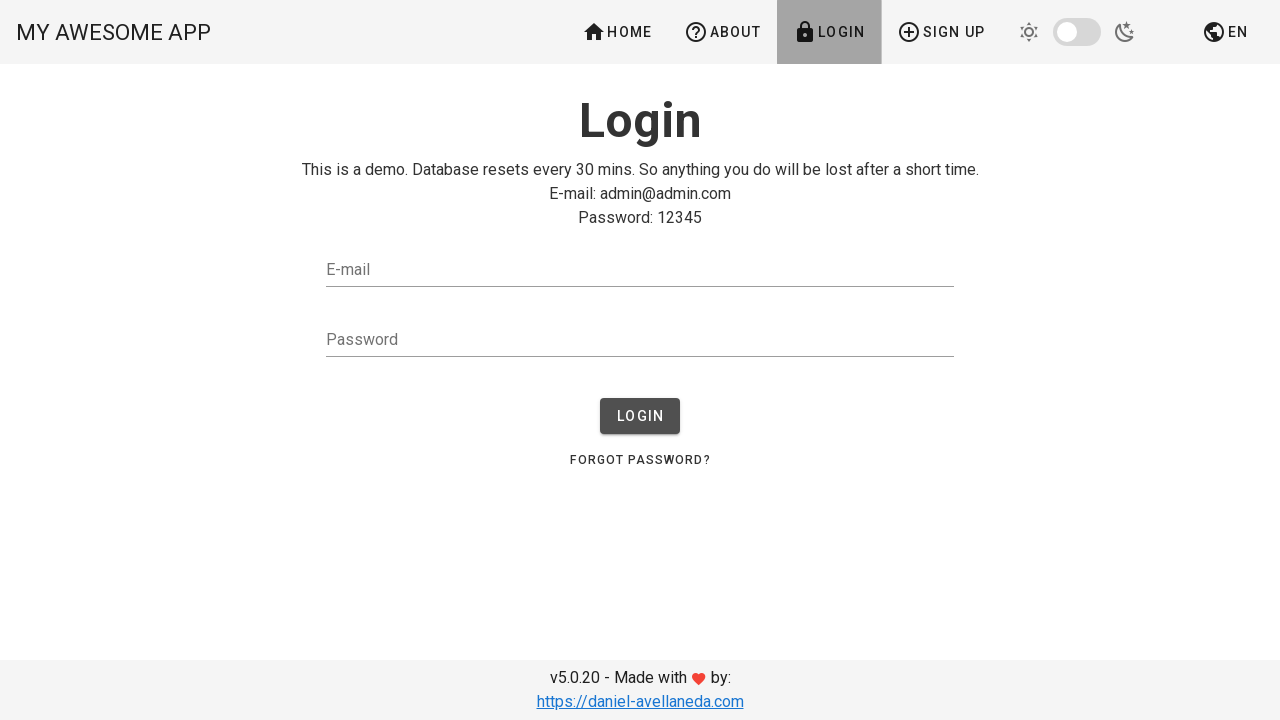

Located email input field
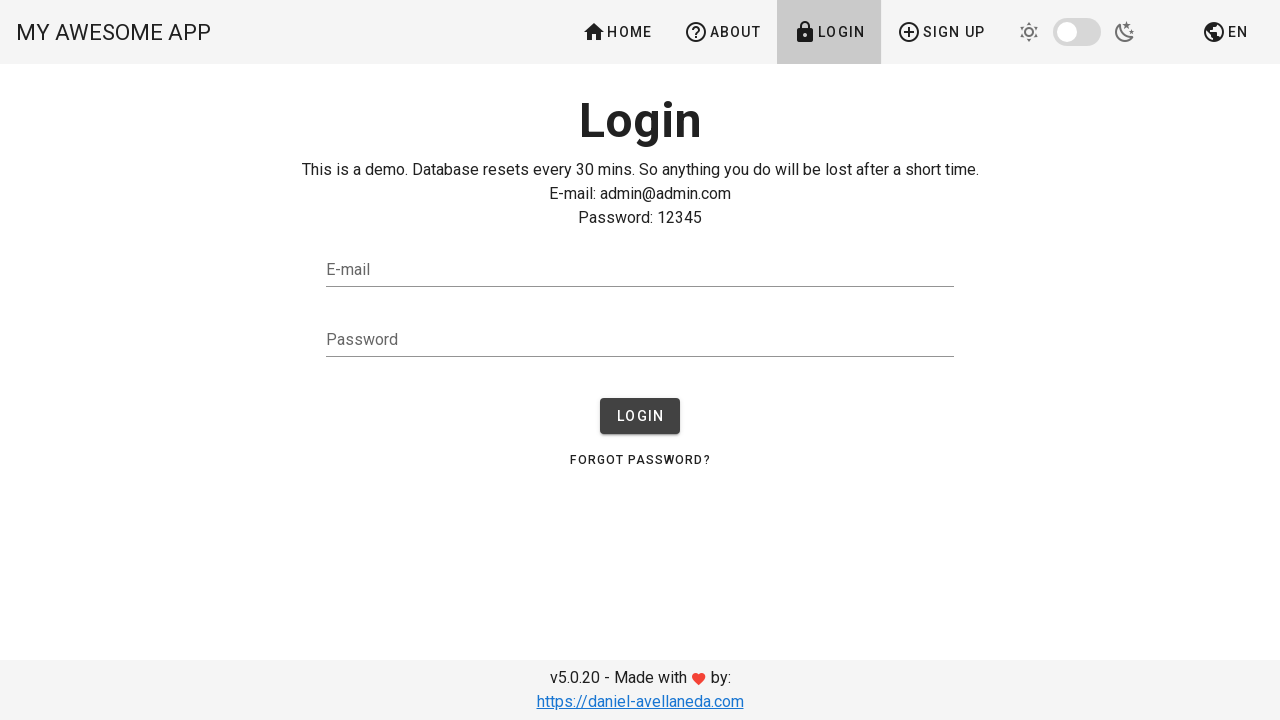

Verified email input field has type='email'
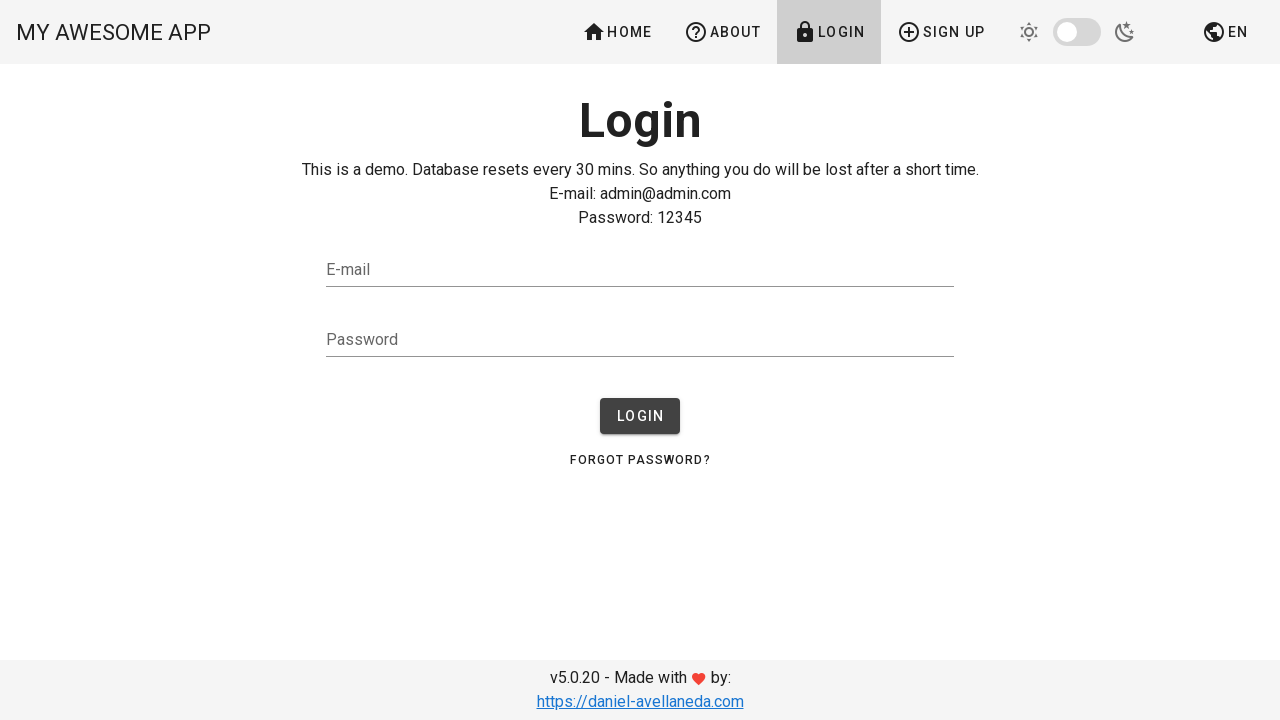

Located password input field
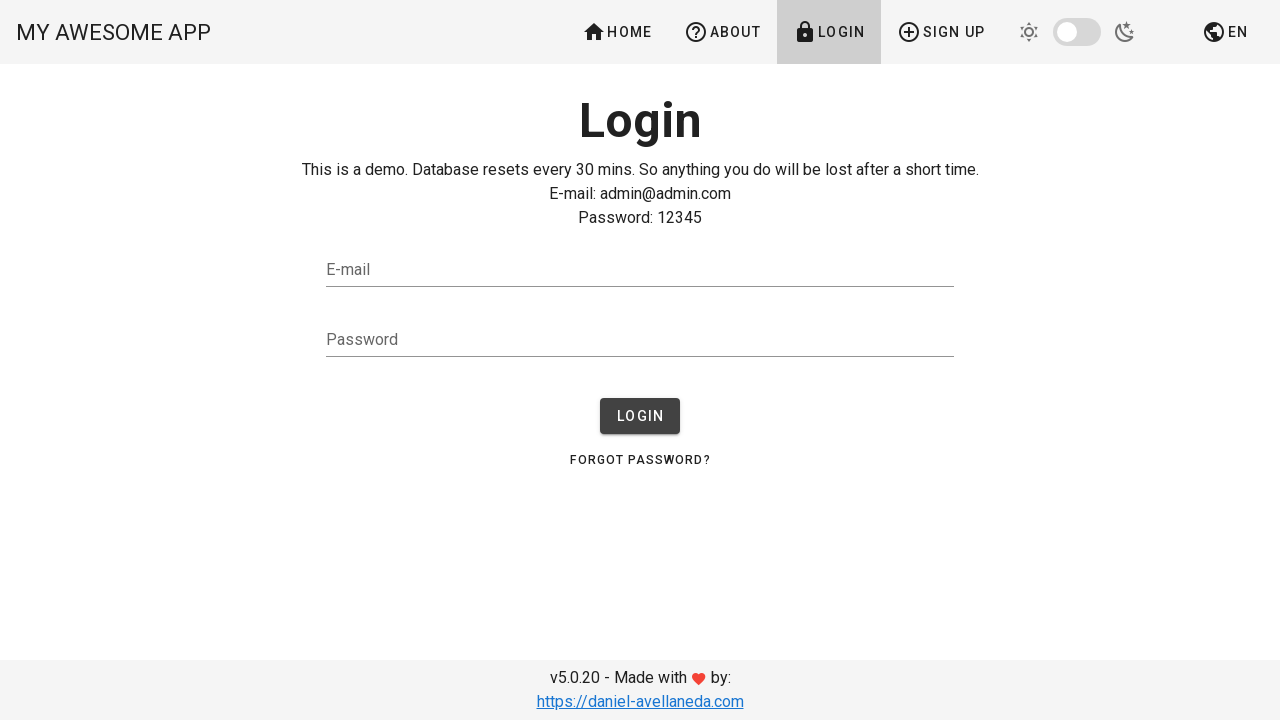

Verified password input field has type='password'
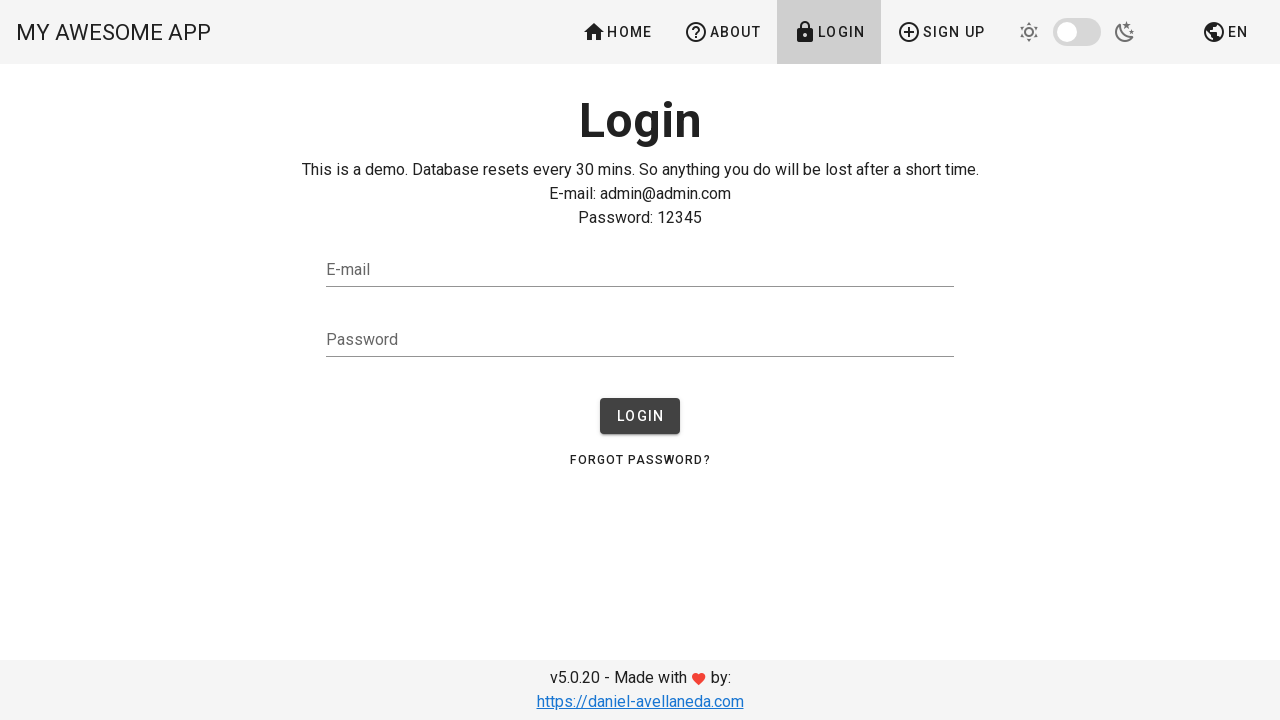

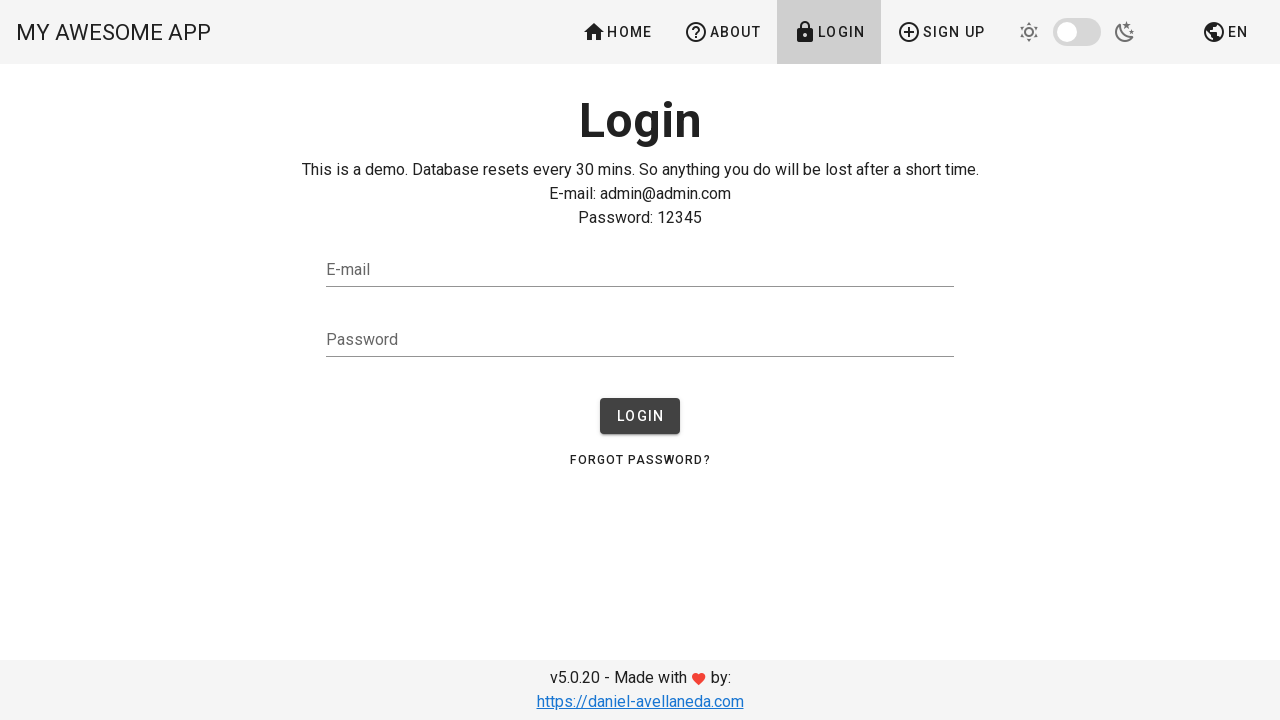